Navigates to the automation practice page and verifies that footer navigation links are present and have valid href attributes

Starting URL: https://rahulshettyacademy.com/AutomationPractice/

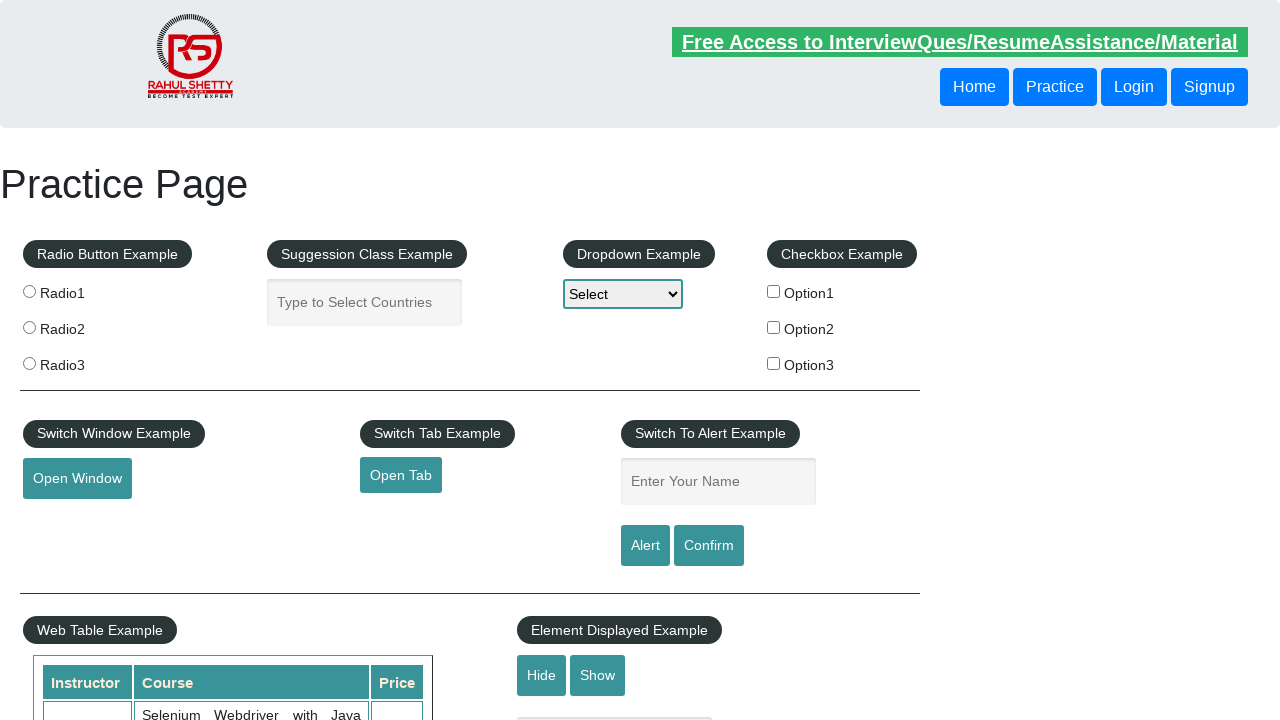

Waited for footer links to be present
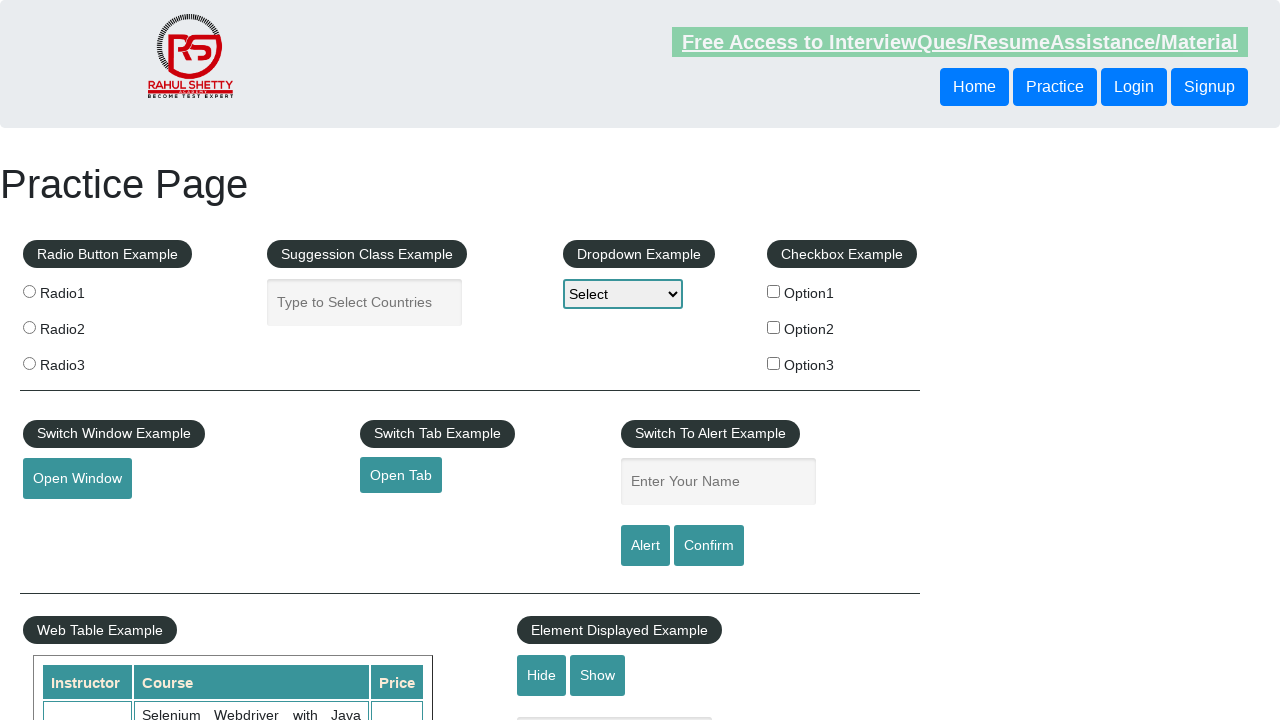

Located all footer links using XPath selector
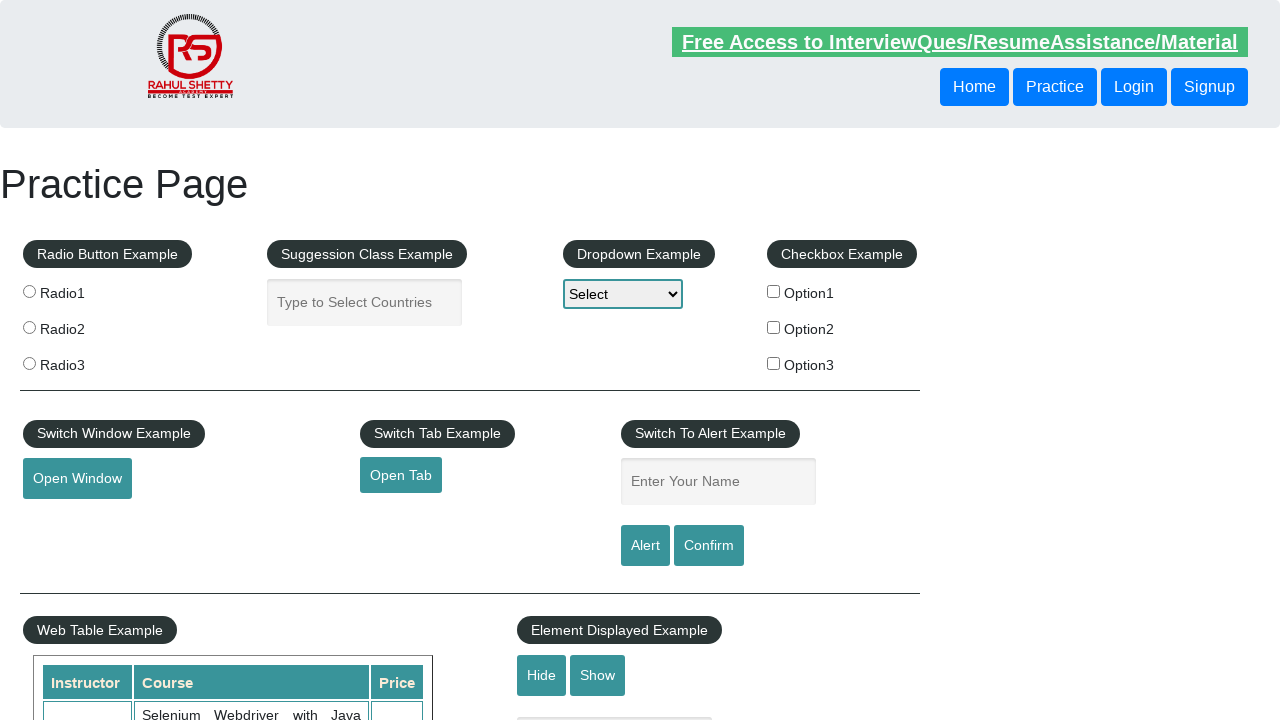

Counted footer links: 20 links found
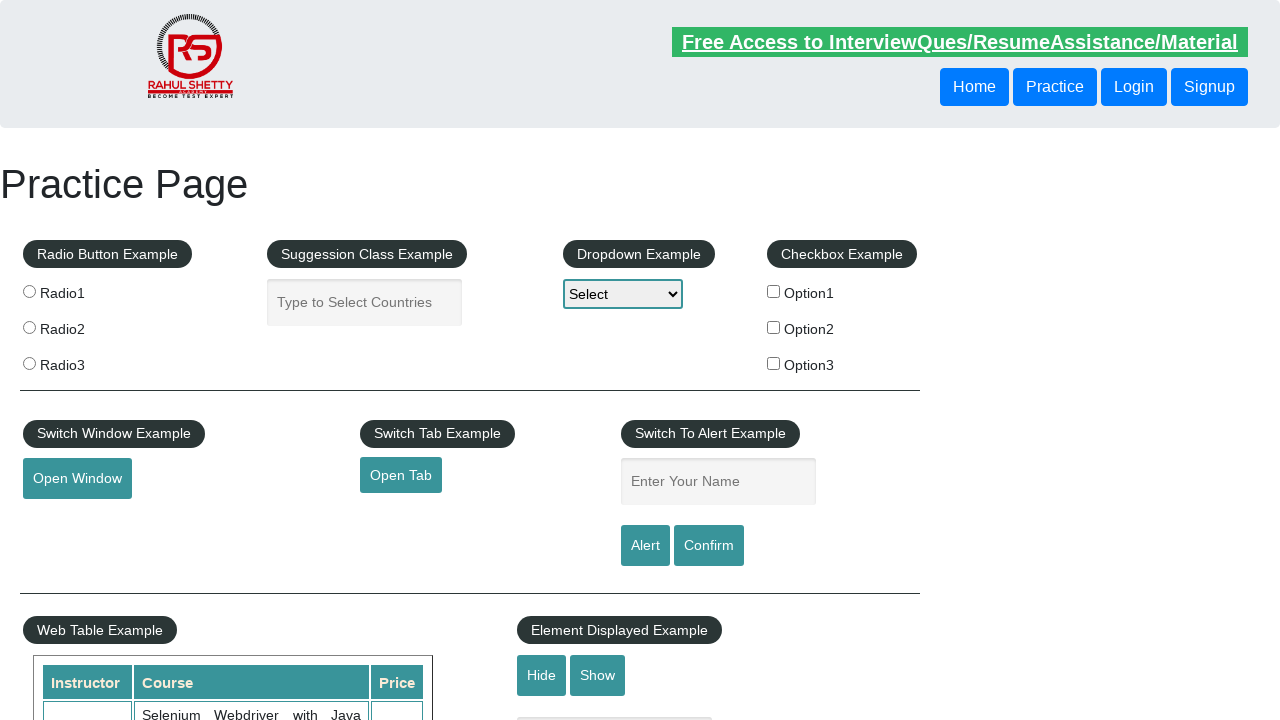

Verified that footer links are present (count > 0)
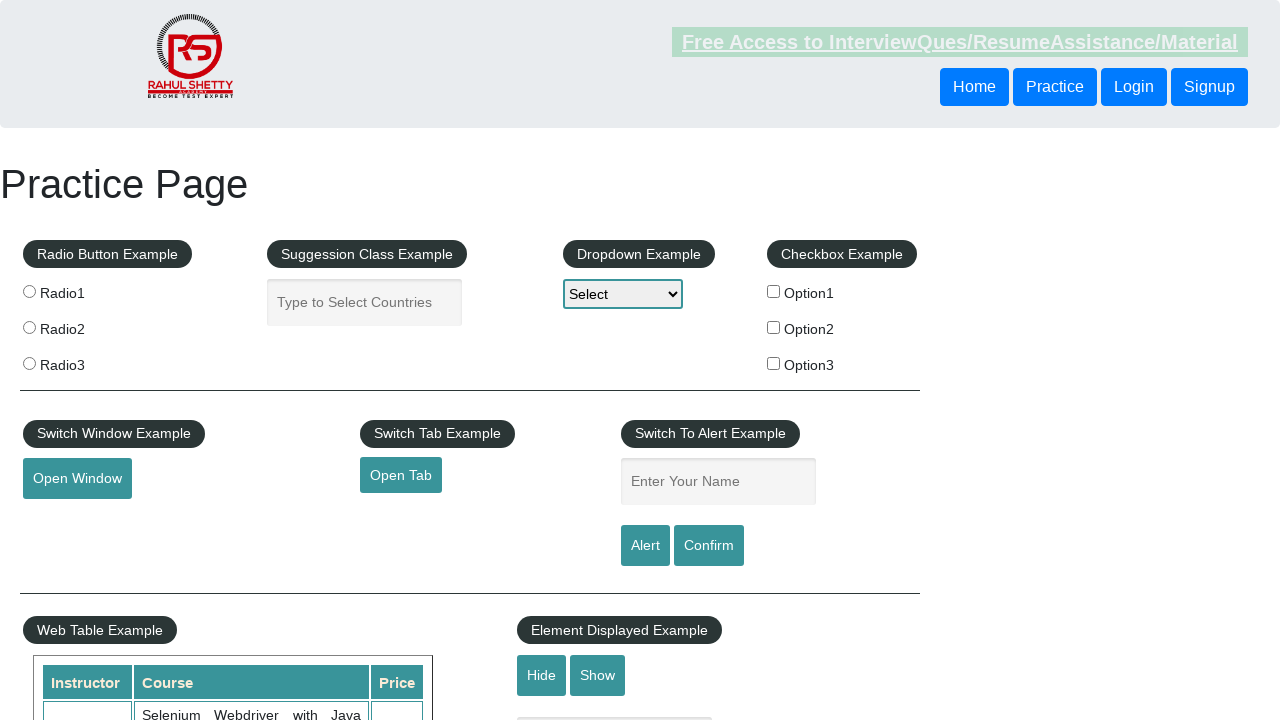

Retrieved href attribute from first footer link: #
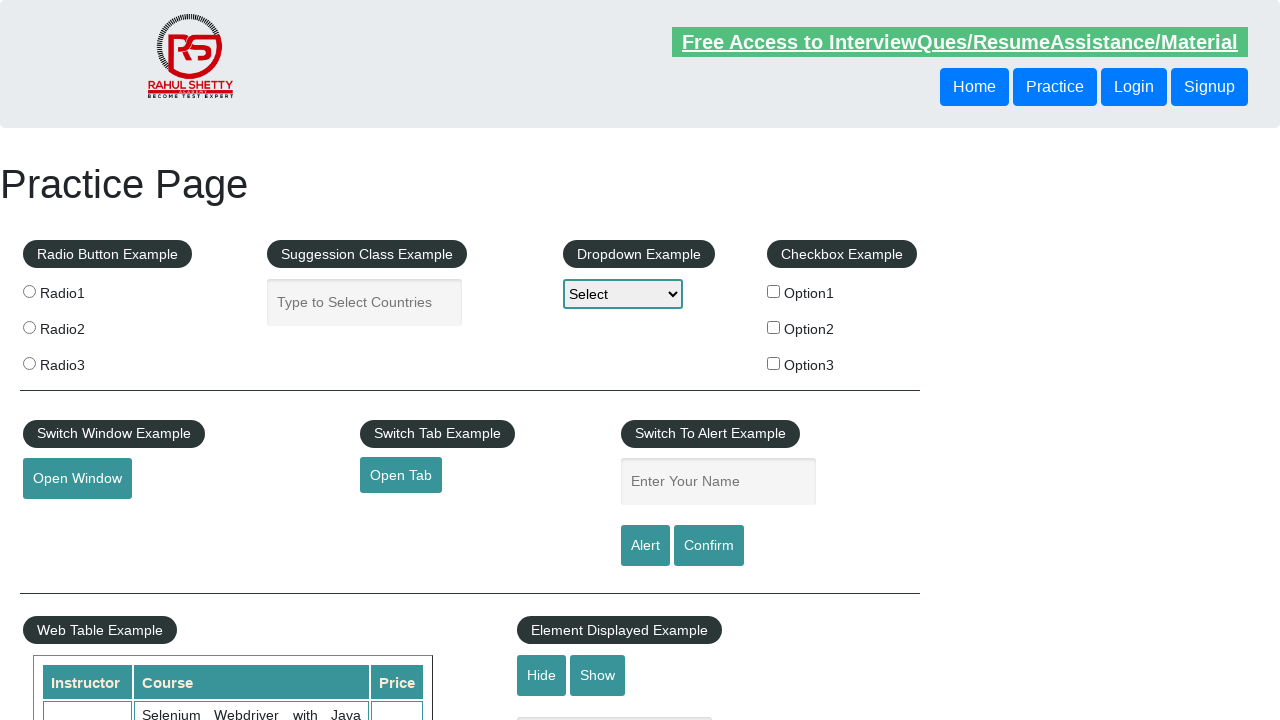

Verified that first footer link has a valid href attribute
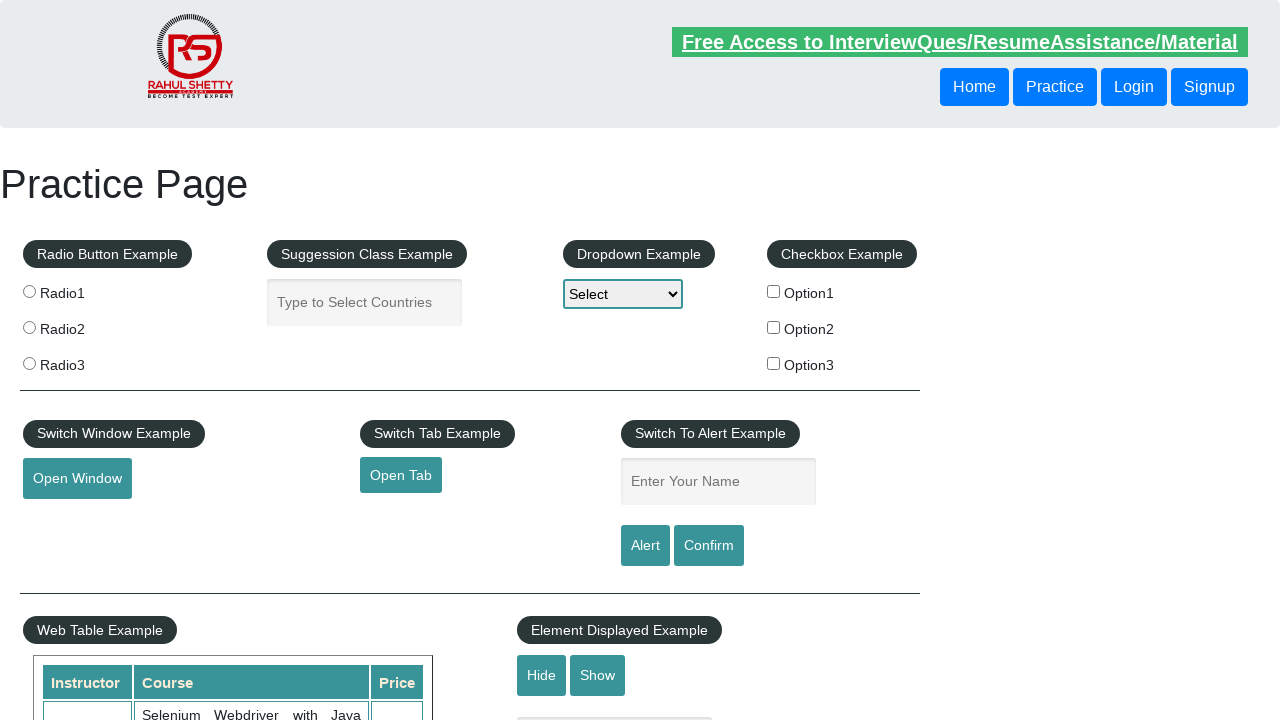

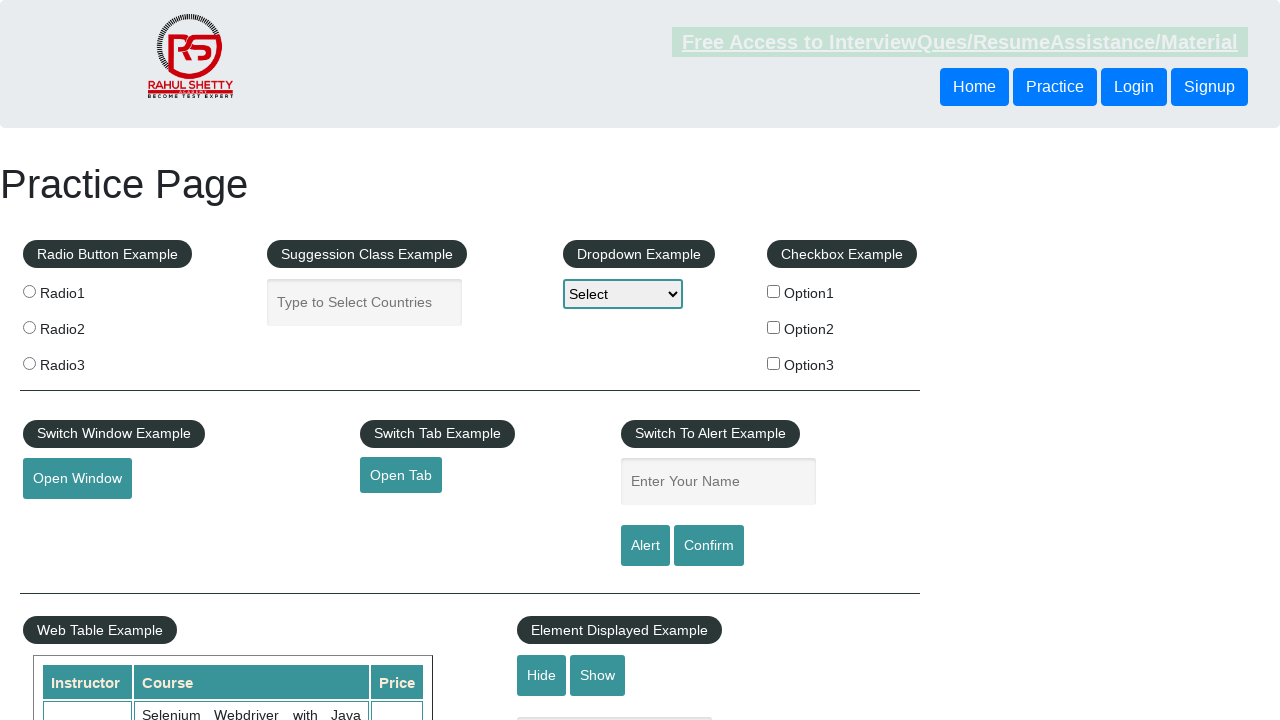